Tests that new todo items are appended to the bottom of the list and counter displays correctly

Starting URL: https://demo.playwright.dev/todomvc

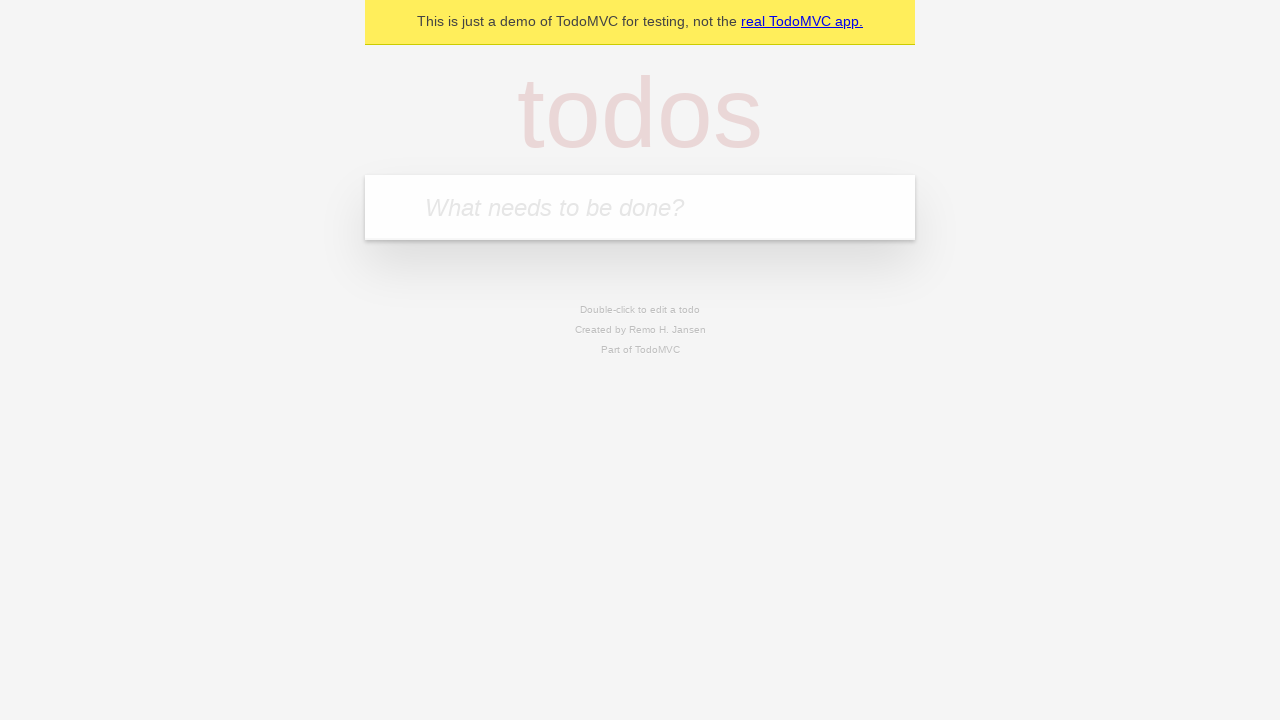

Filled todo input with 'buy some cheese' on internal:attr=[placeholder="What needs to be done?"i]
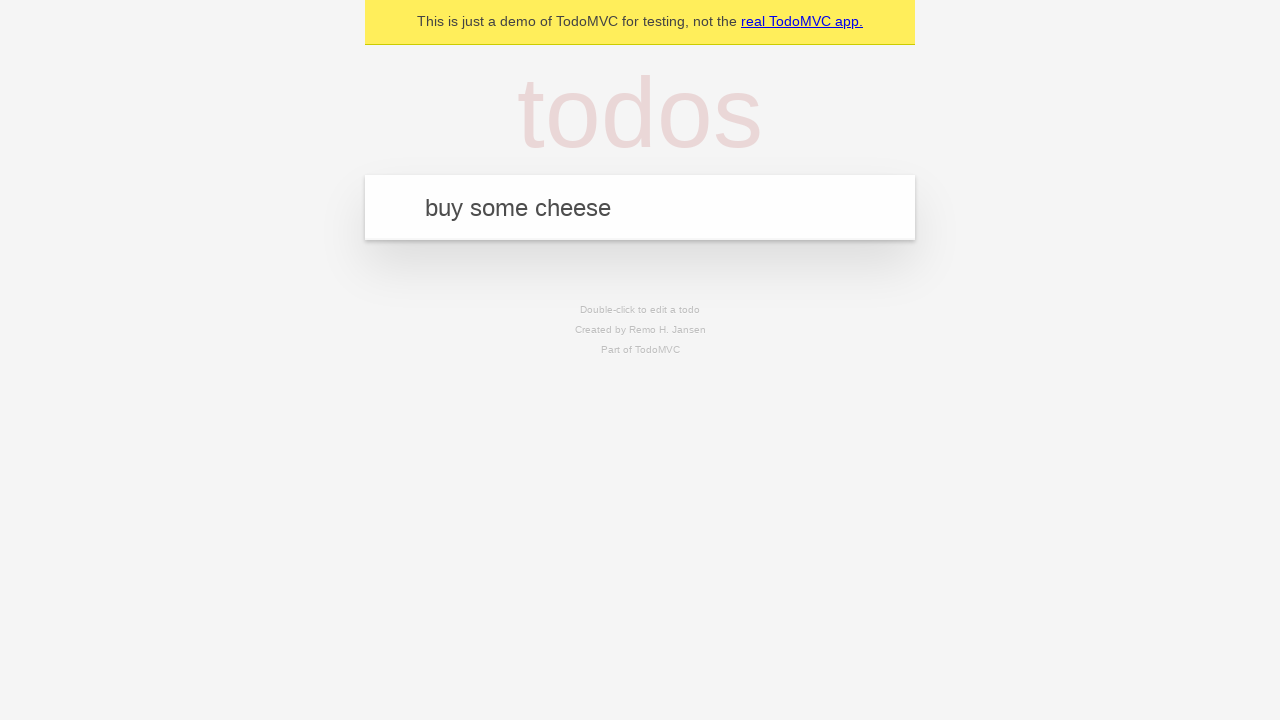

Pressed Enter to add 'buy some cheese' todo item on internal:attr=[placeholder="What needs to be done?"i]
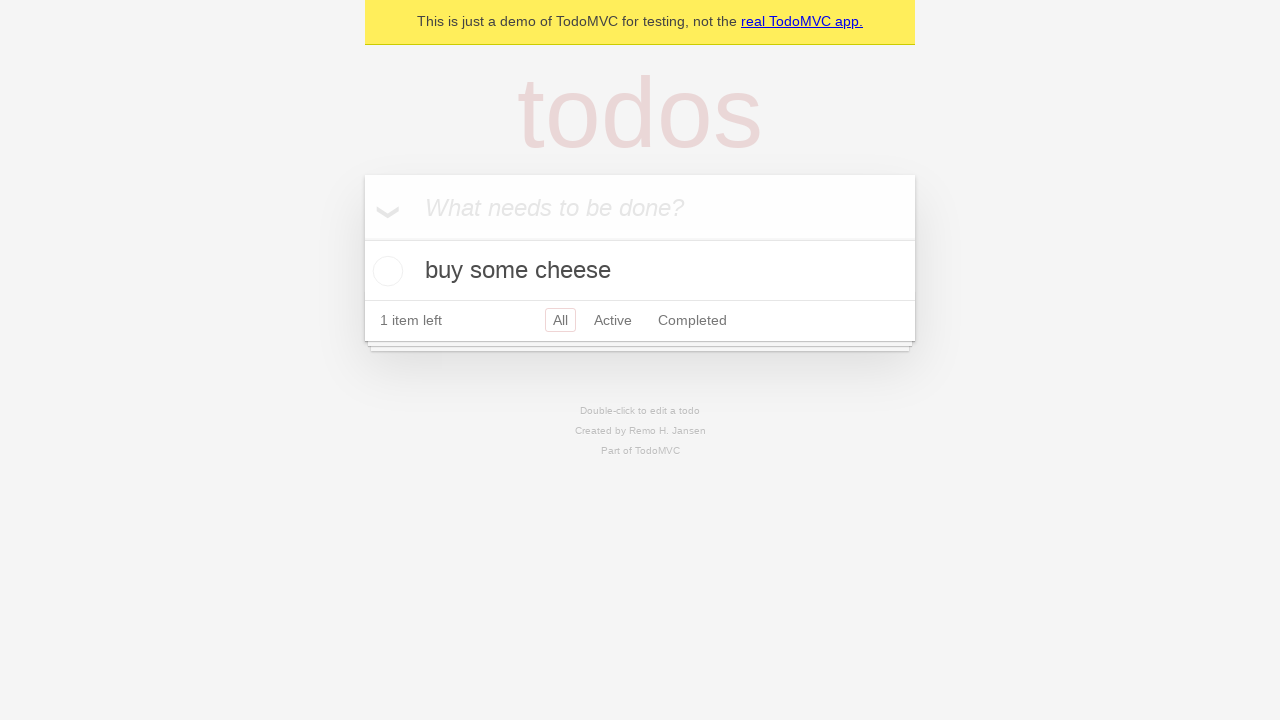

Filled todo input with 'feed the cat' on internal:attr=[placeholder="What needs to be done?"i]
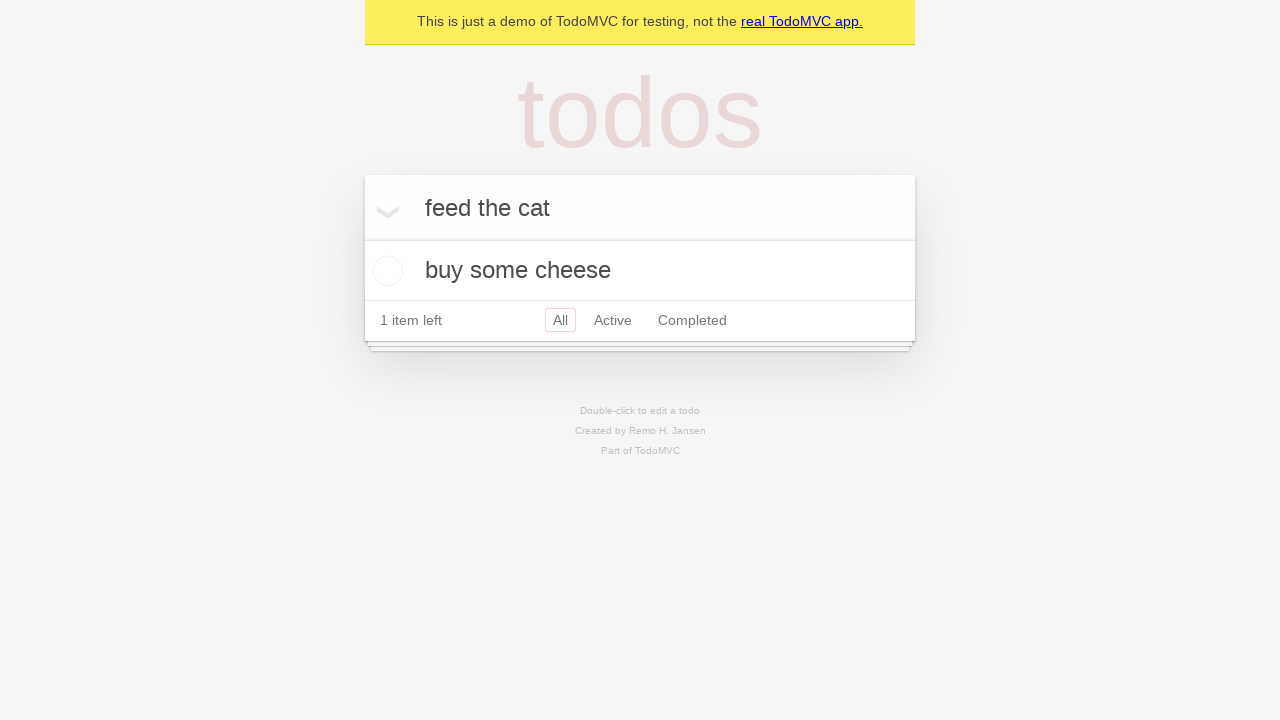

Pressed Enter to add 'feed the cat' todo item on internal:attr=[placeholder="What needs to be done?"i]
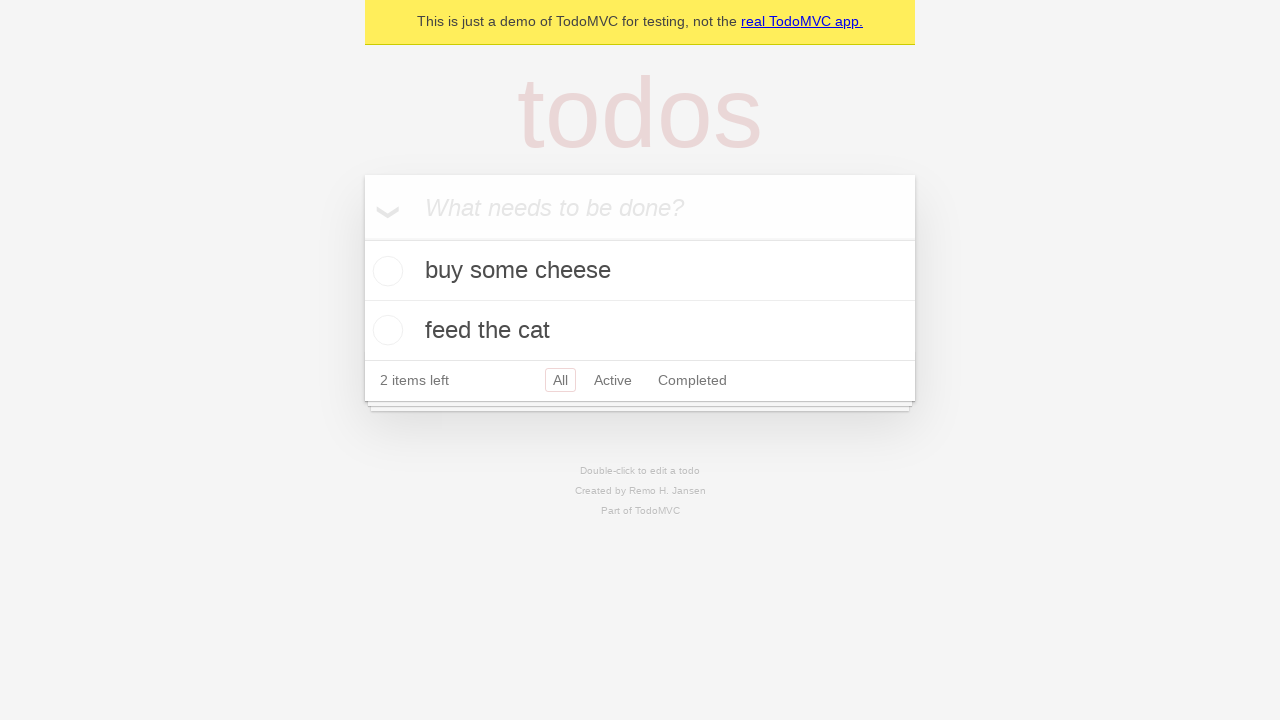

Filled todo input with 'book a doctors appointment' on internal:attr=[placeholder="What needs to be done?"i]
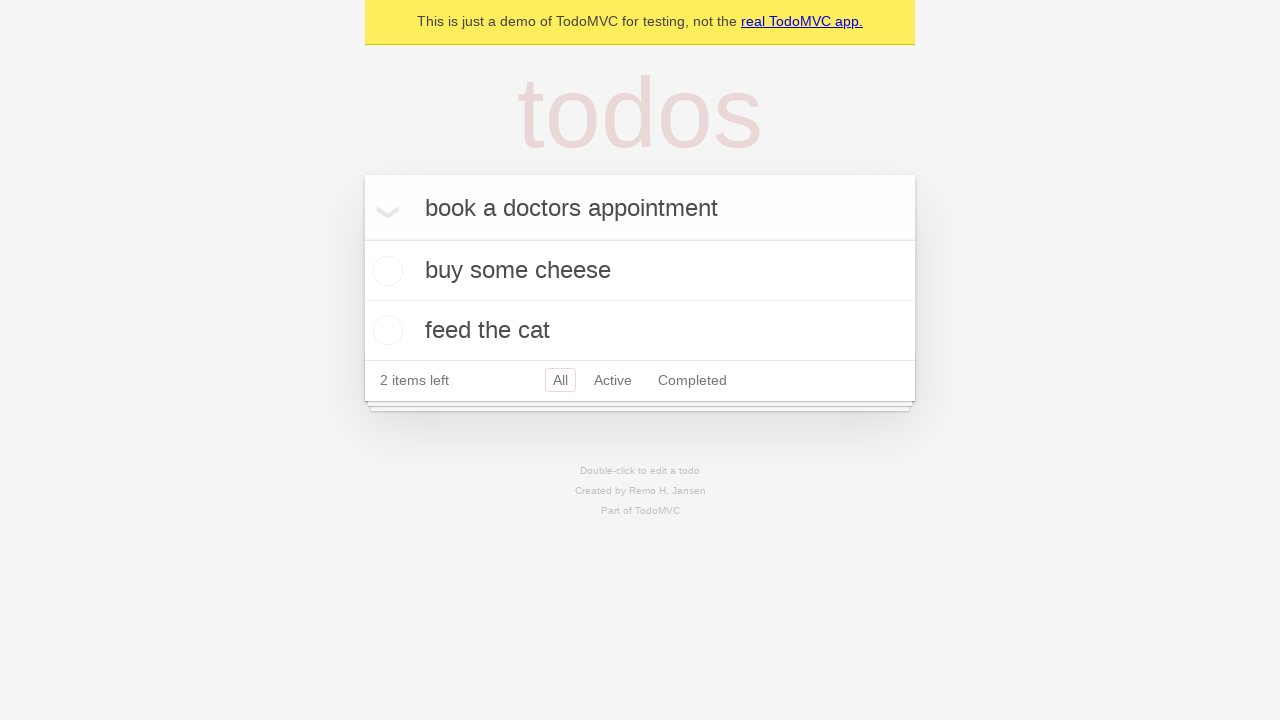

Pressed Enter to add 'book a doctors appointment' todo item on internal:attr=[placeholder="What needs to be done?"i]
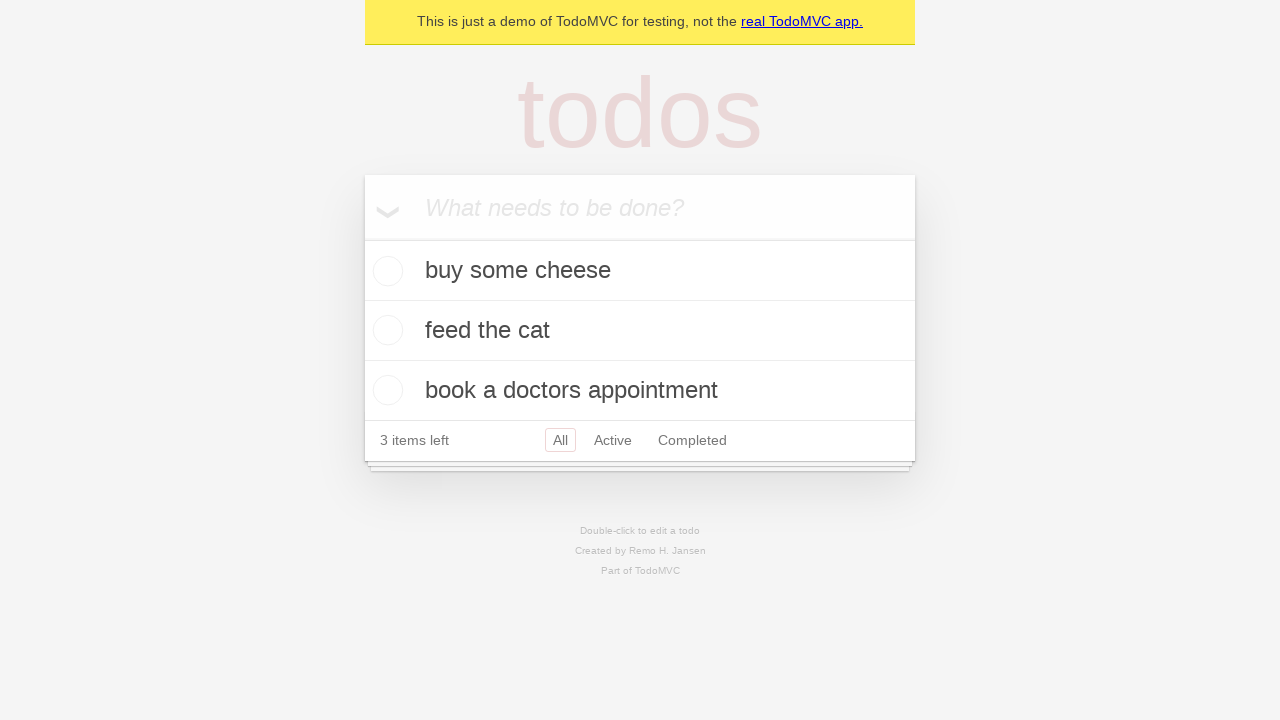

Verified that counter displays '3 items left' and all items appended to list
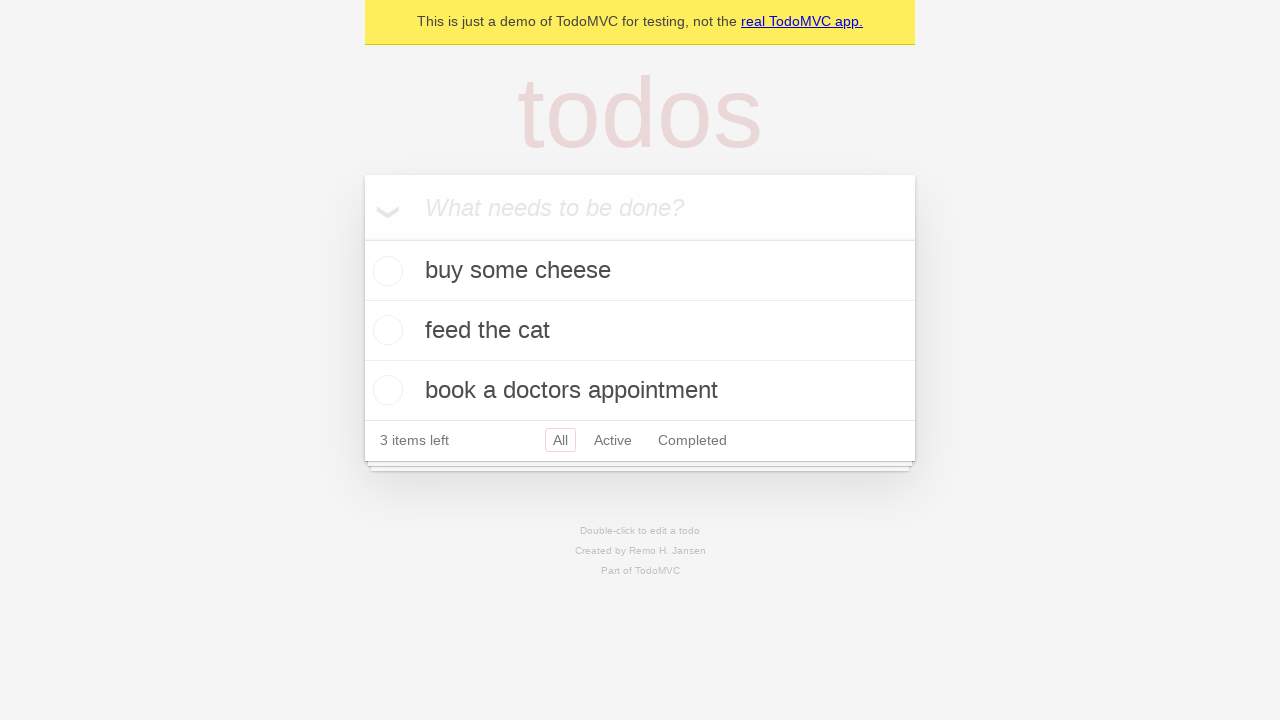

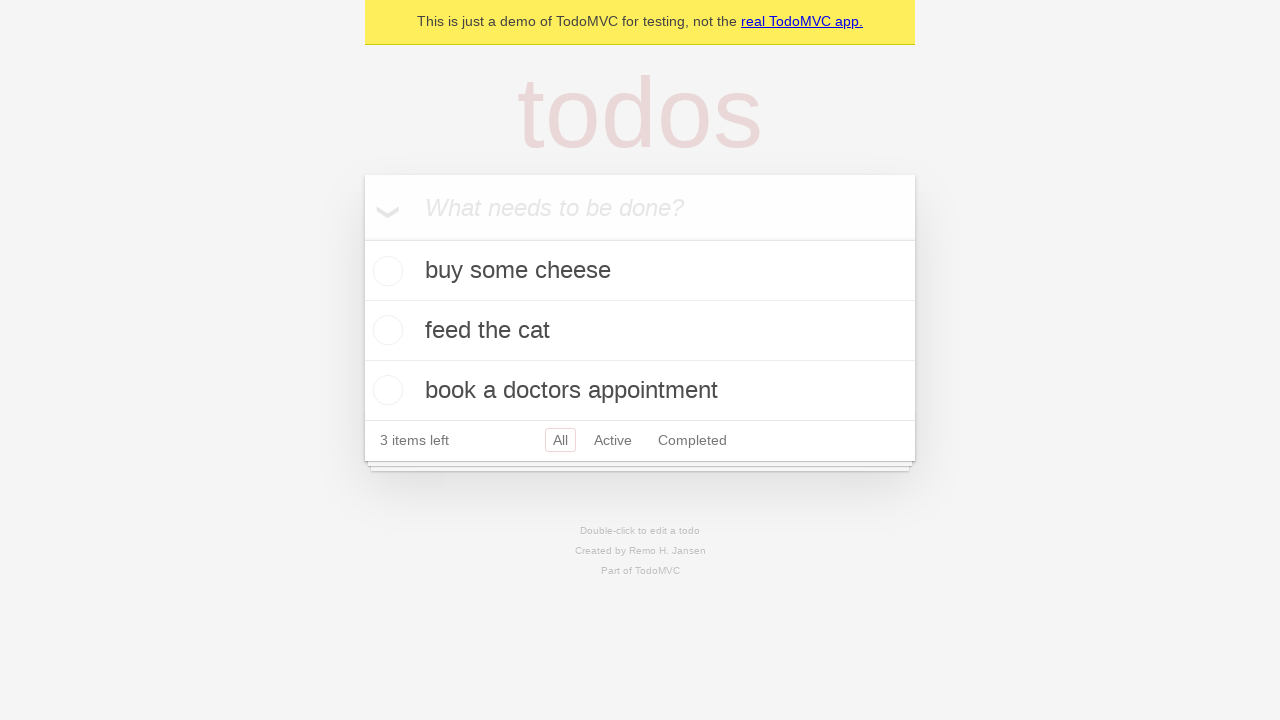